Tests an e-commerce cart functionality by adding multiple items to cart, proceeding to checkout, and applying a promo code

Starting URL: https://rahulshettyacademy.com/seleniumPractise/

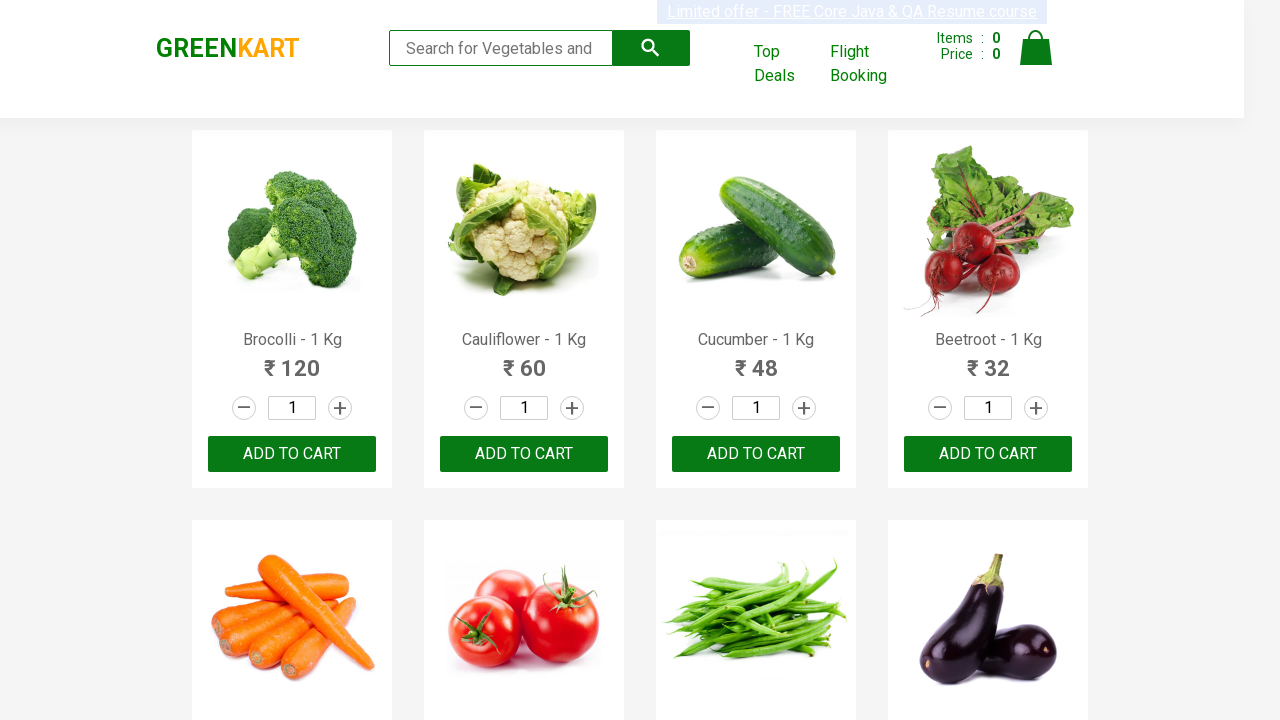

Retrieved product name: Brocolli - 1 Kg
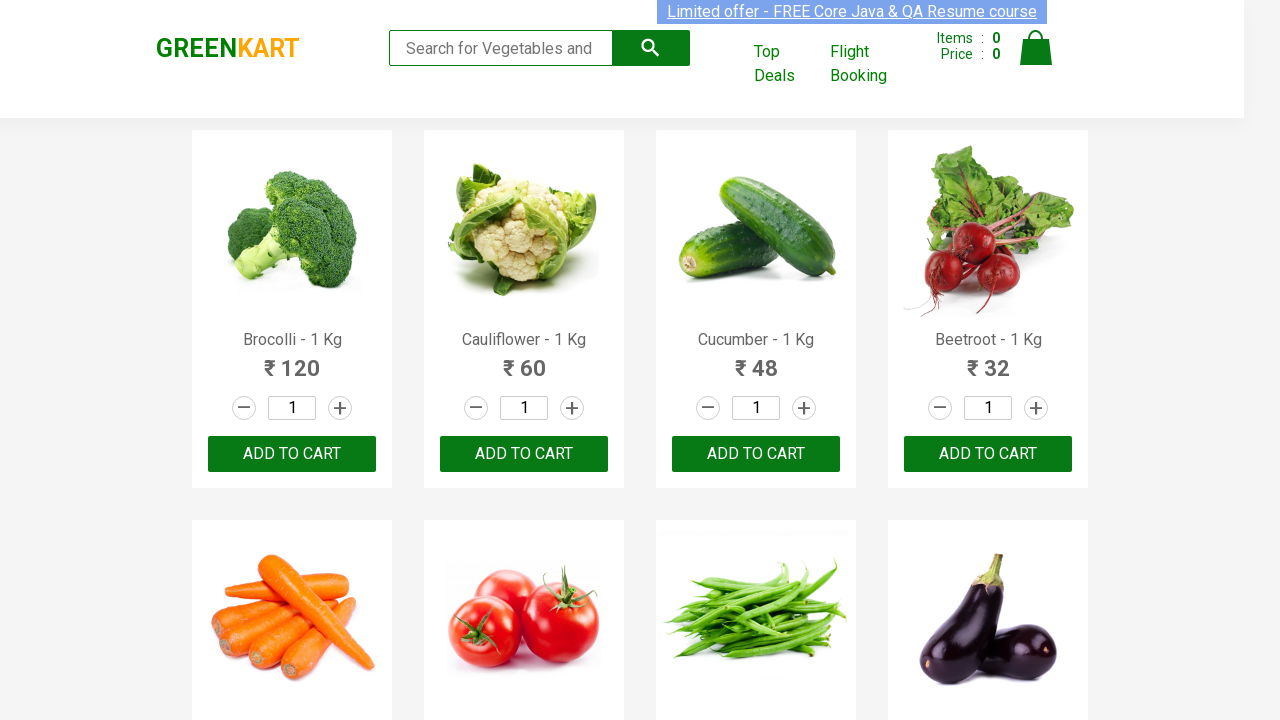

Added Brocolli to cart at (292, 454) on xpath=//div[@class='product-action']/button >> nth=0
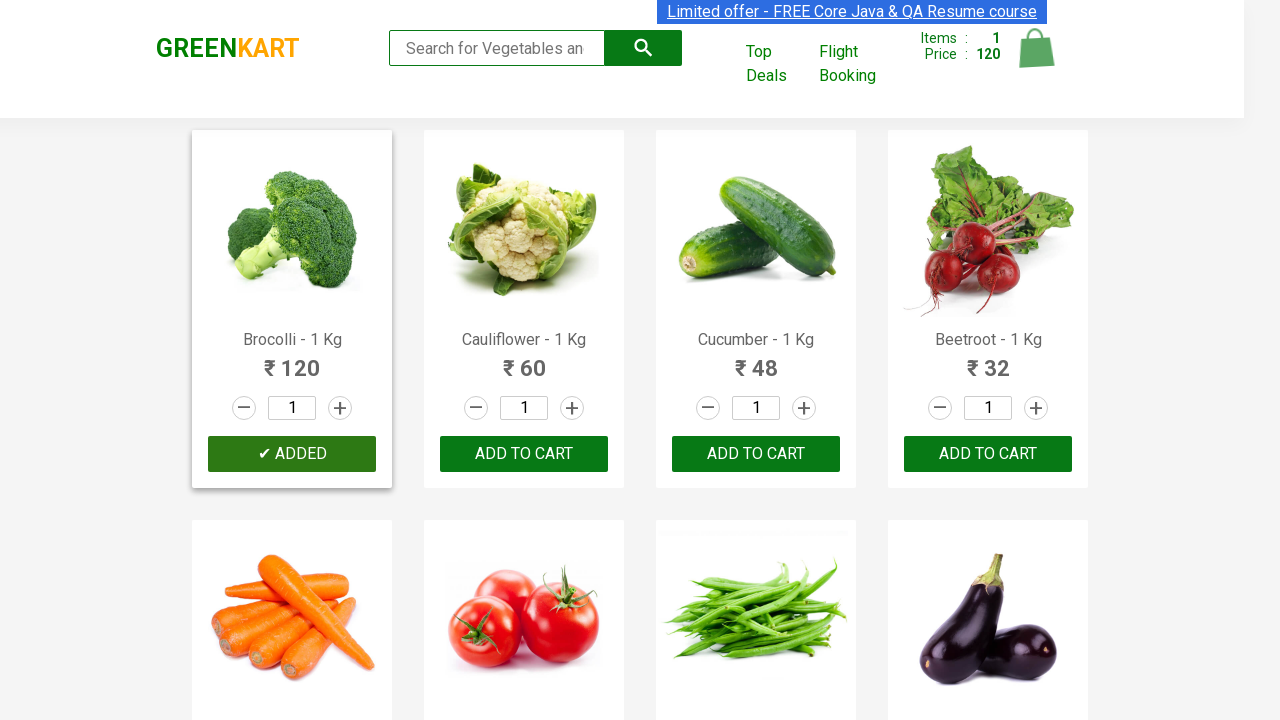

Retrieved product name: Cauliflower - 1 Kg
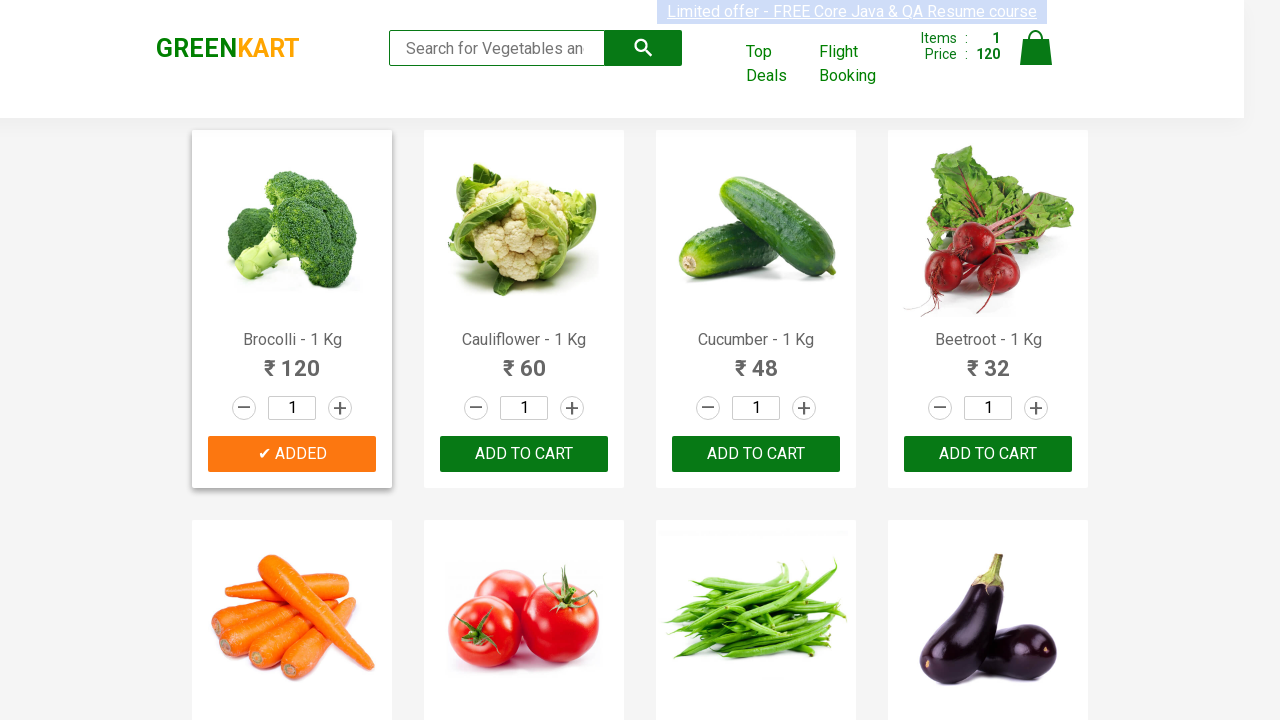

Retrieved product name: Cucumber - 1 Kg
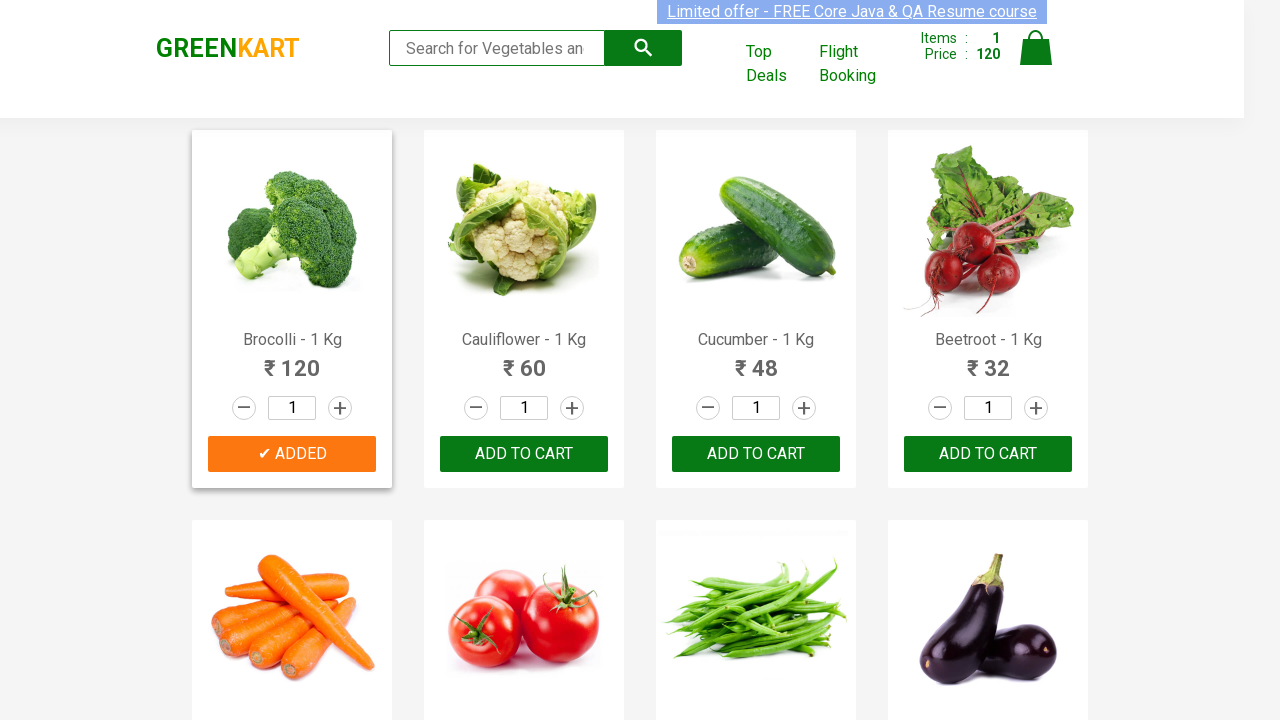

Added Cucumber to cart at (756, 454) on xpath=//div[@class='product-action']/button >> nth=2
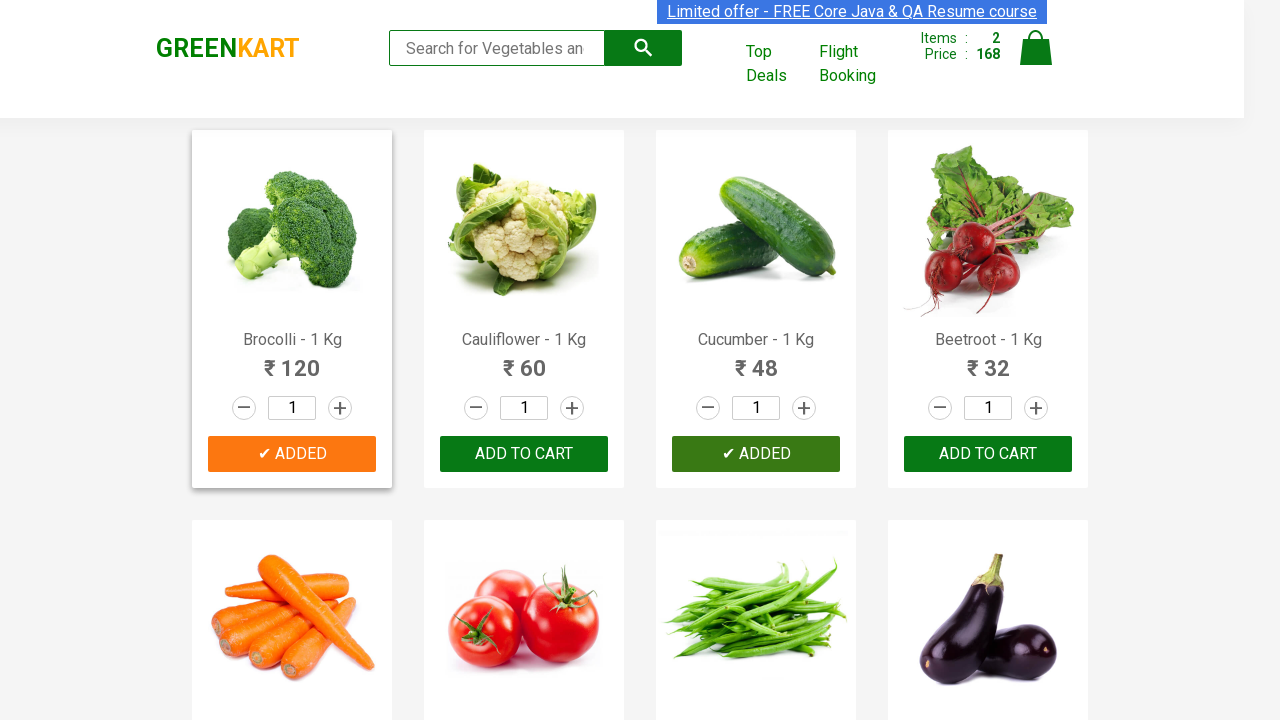

Retrieved product name: Beetroot - 1 Kg
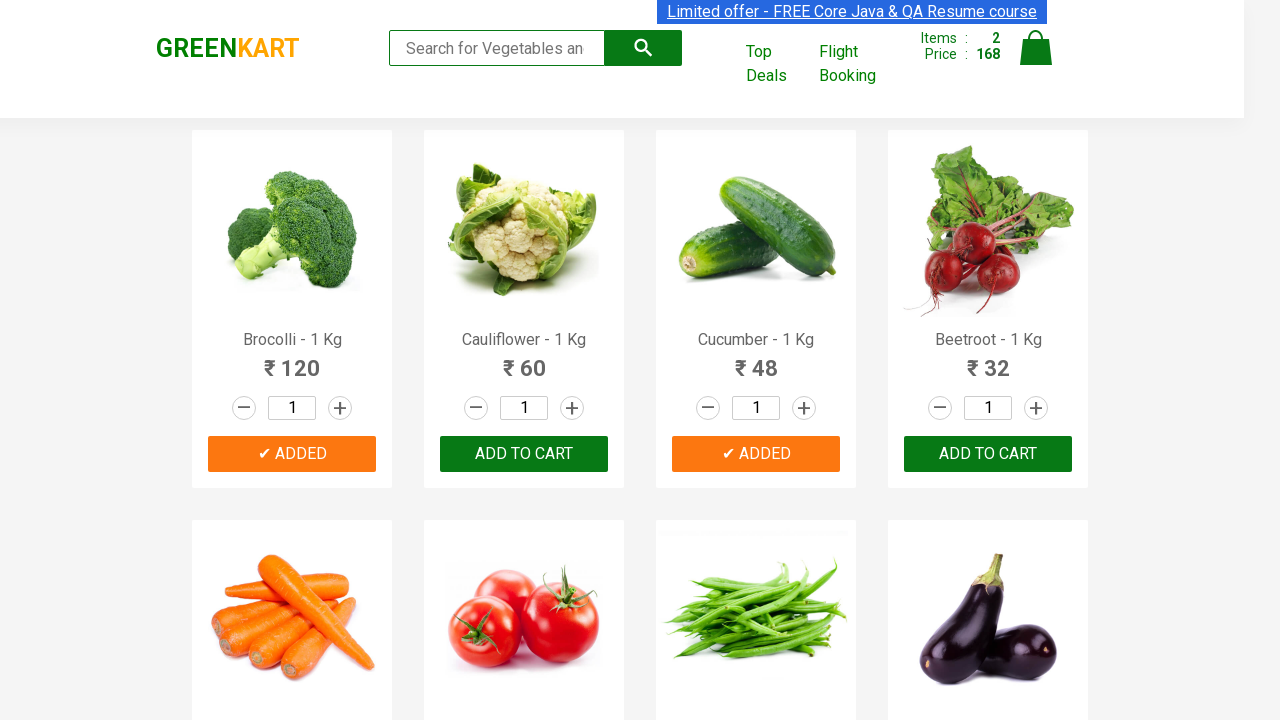

Added Beetroot to cart at (988, 454) on xpath=//div[@class='product-action']/button >> nth=3
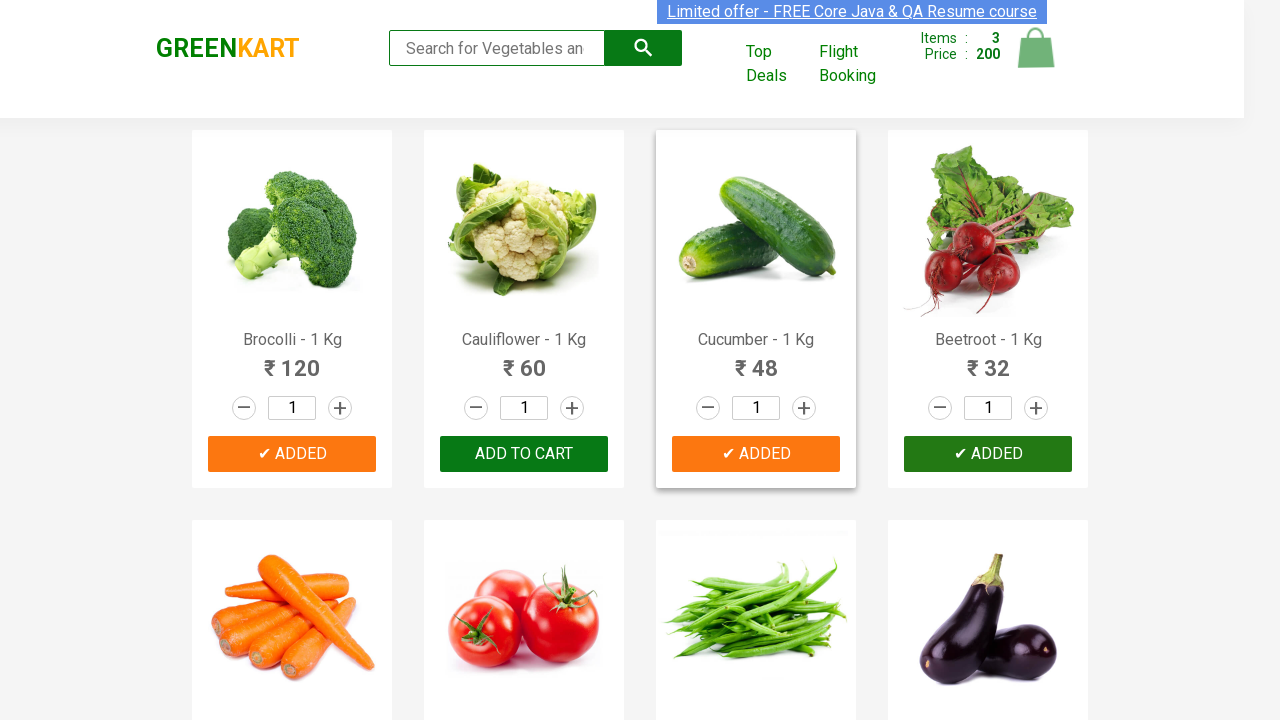

Clicked cart icon to view cart at (1036, 48) on img[alt='Cart']
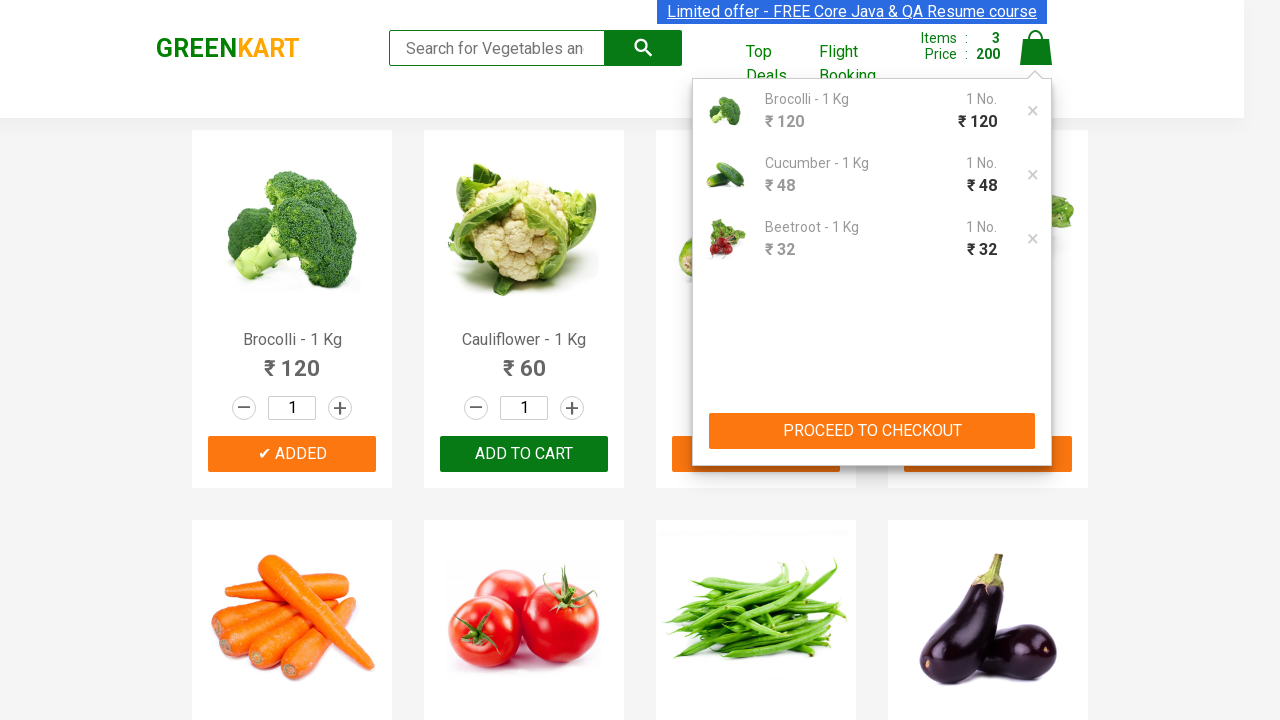

Clicked proceed to checkout button at (872, 431) on xpath=//button[contains(text(),'PROCEED TO CHECKOUT')]
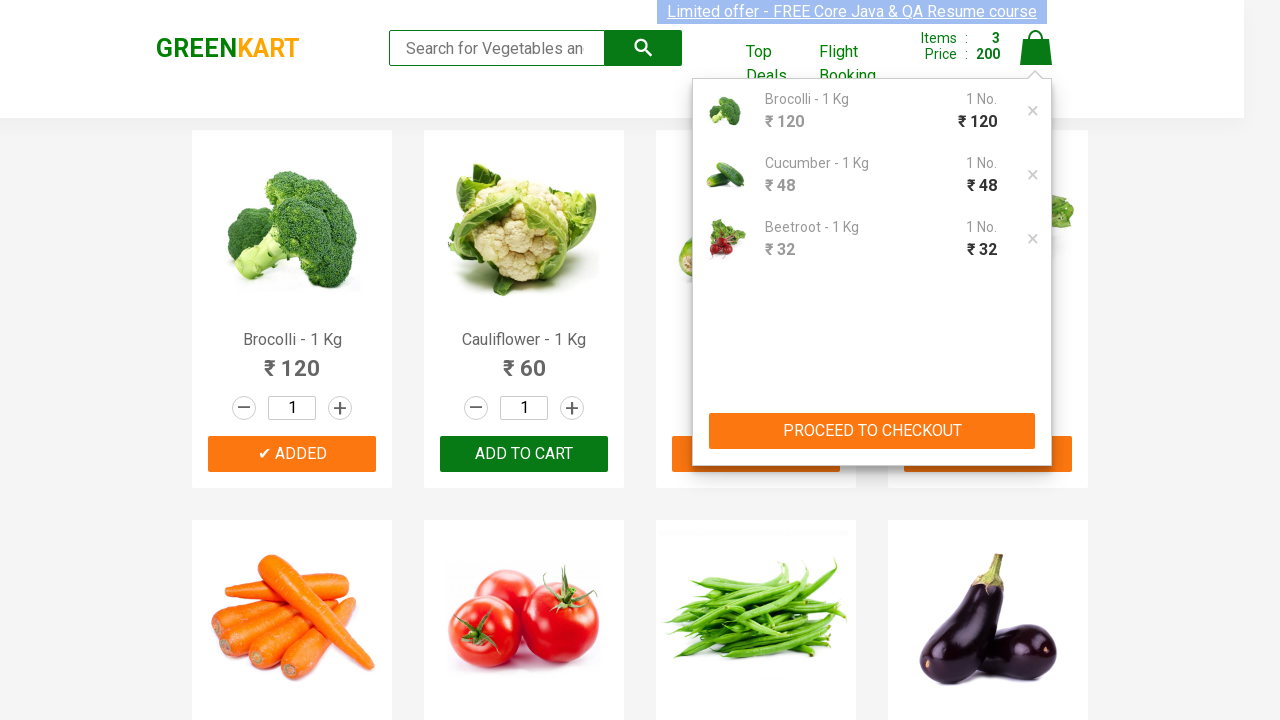

Promo code input field loaded
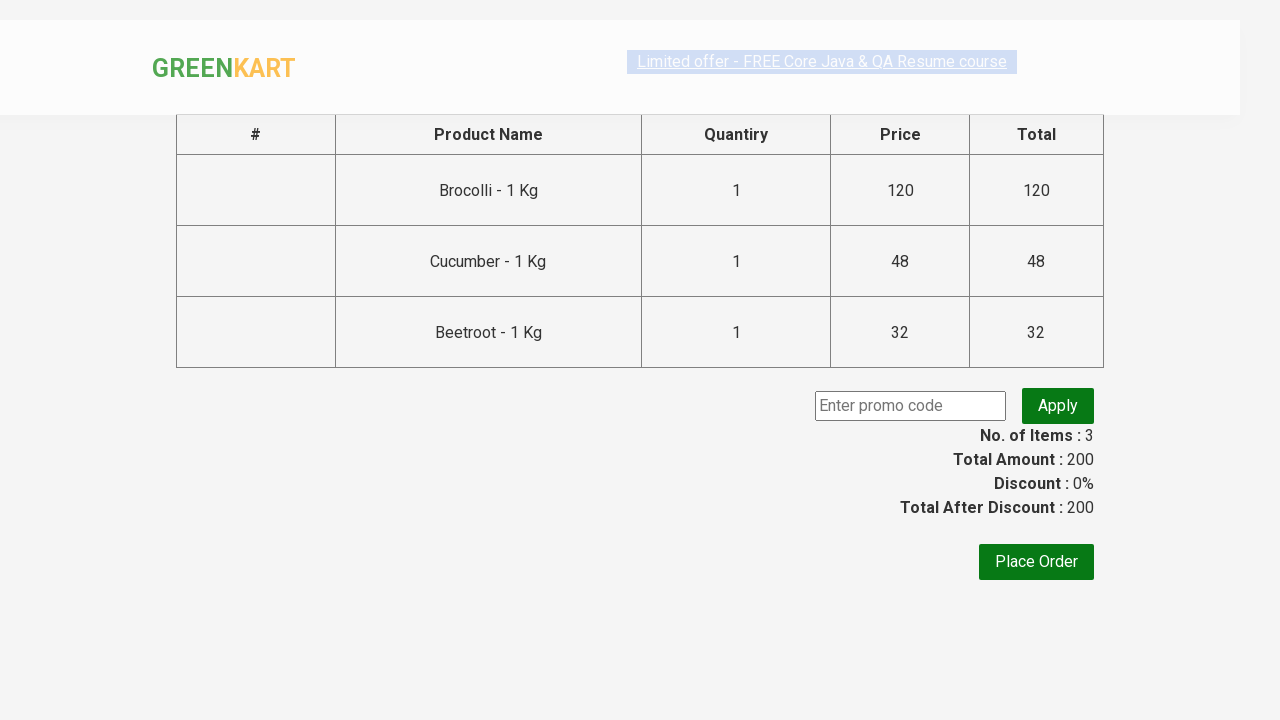

Entered promo code 'rahulshettyacademy' on input.promoCode
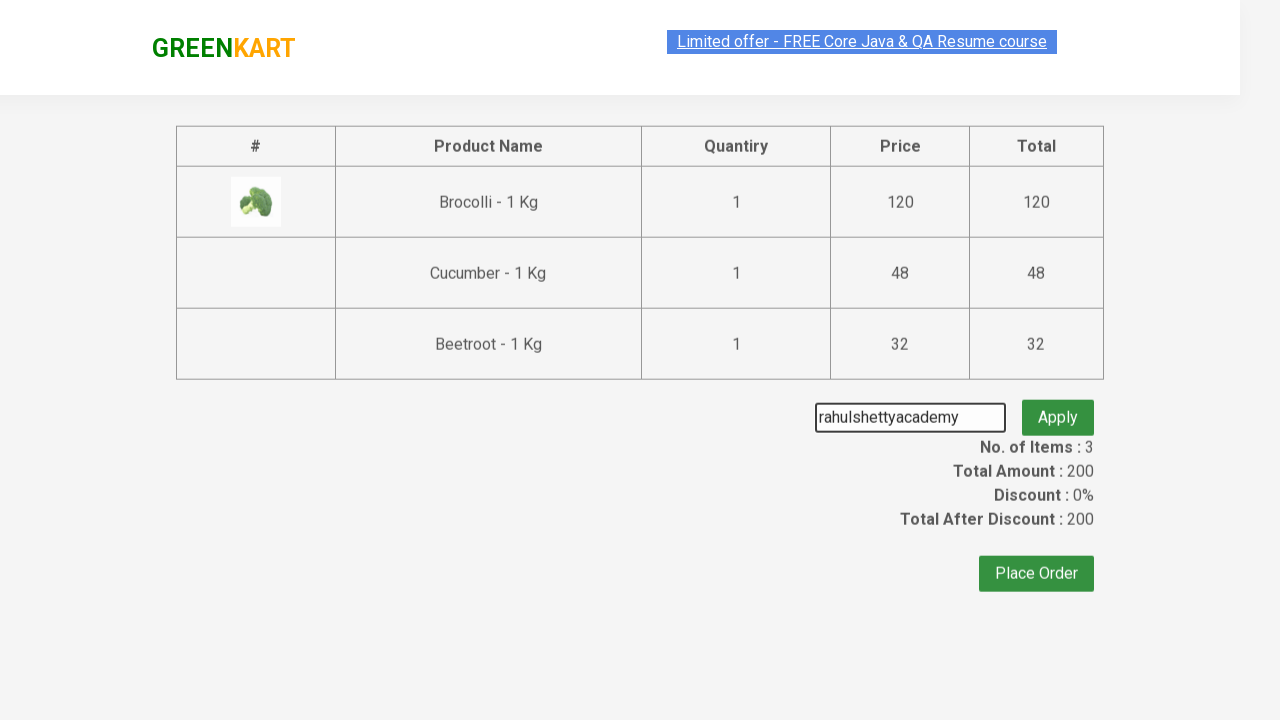

Clicked apply promo button at (1058, 406) on button.promoBtn
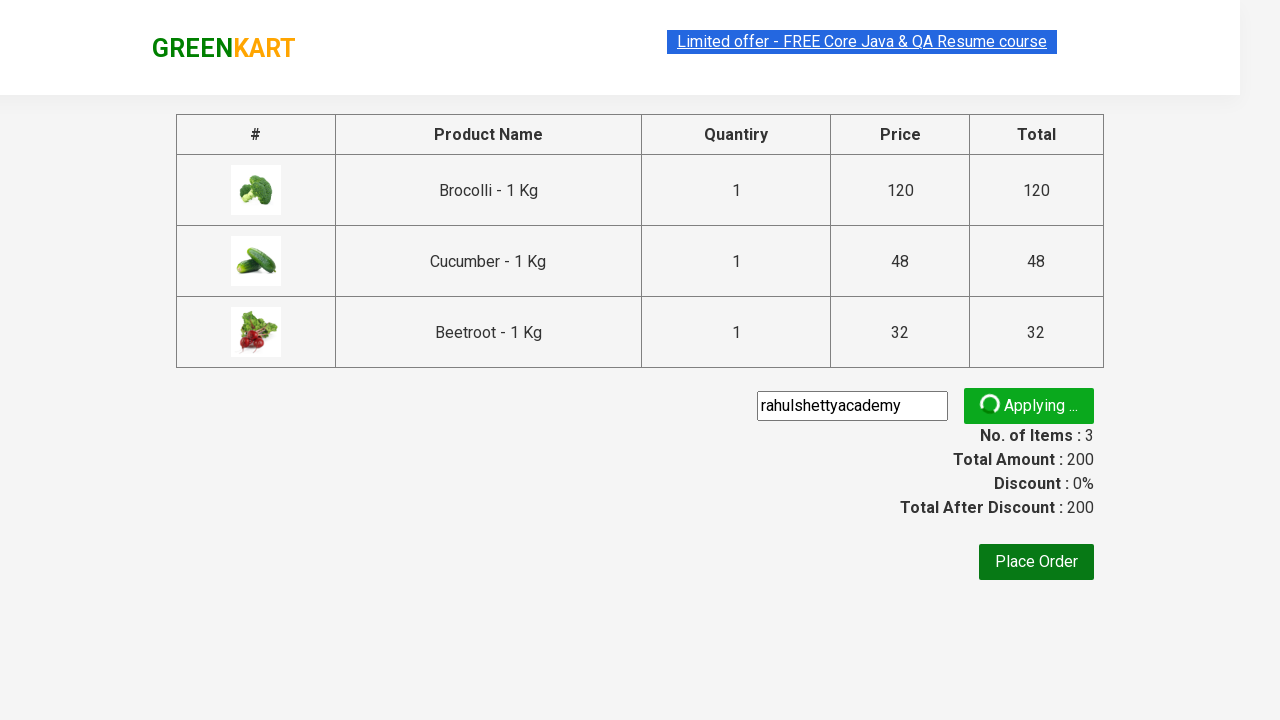

Promo code applied successfully - confirmation message displayed
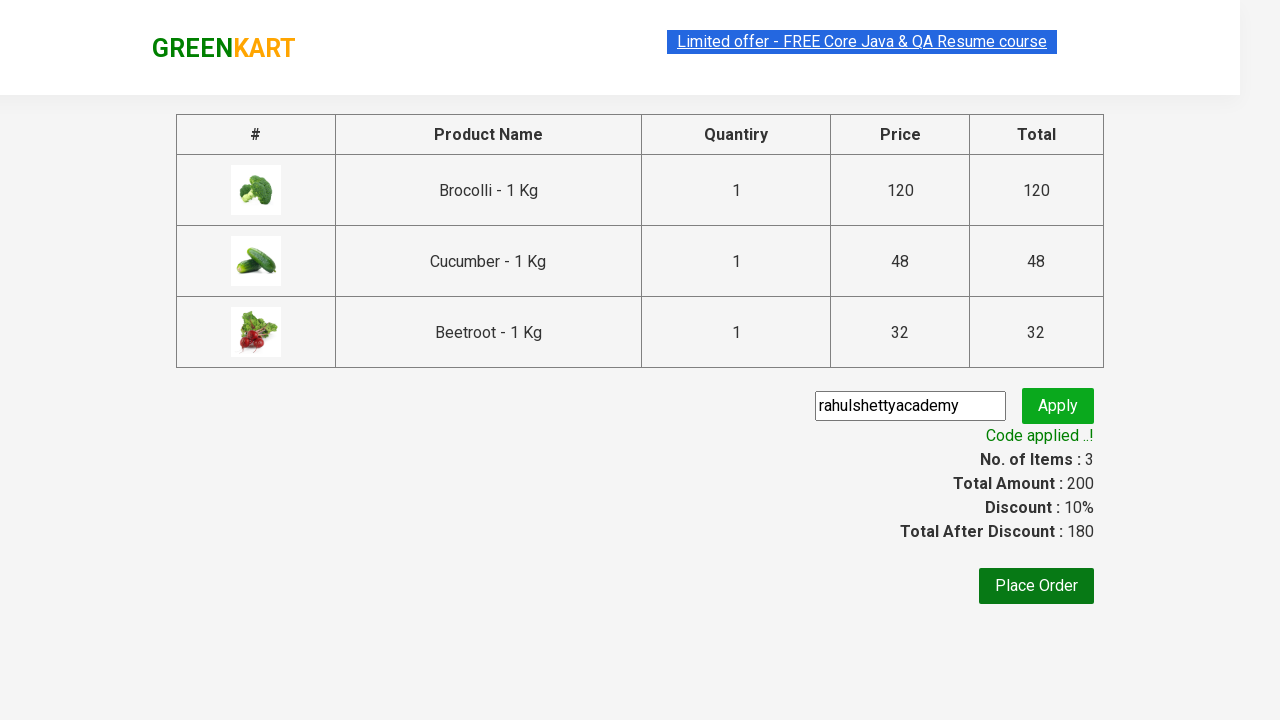

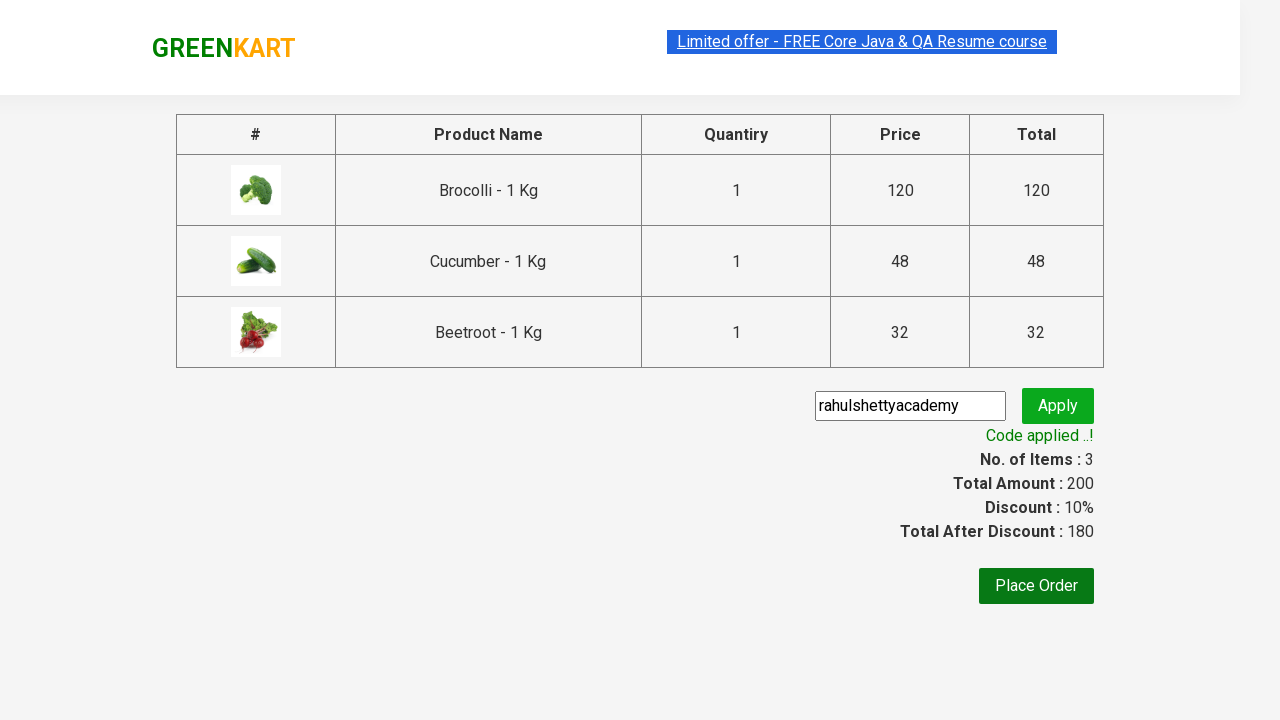